Tests dynamic loading by clicking a button and waiting for content to appear

Starting URL: http://the-internet.herokuapp.com/dynamic_loading/2

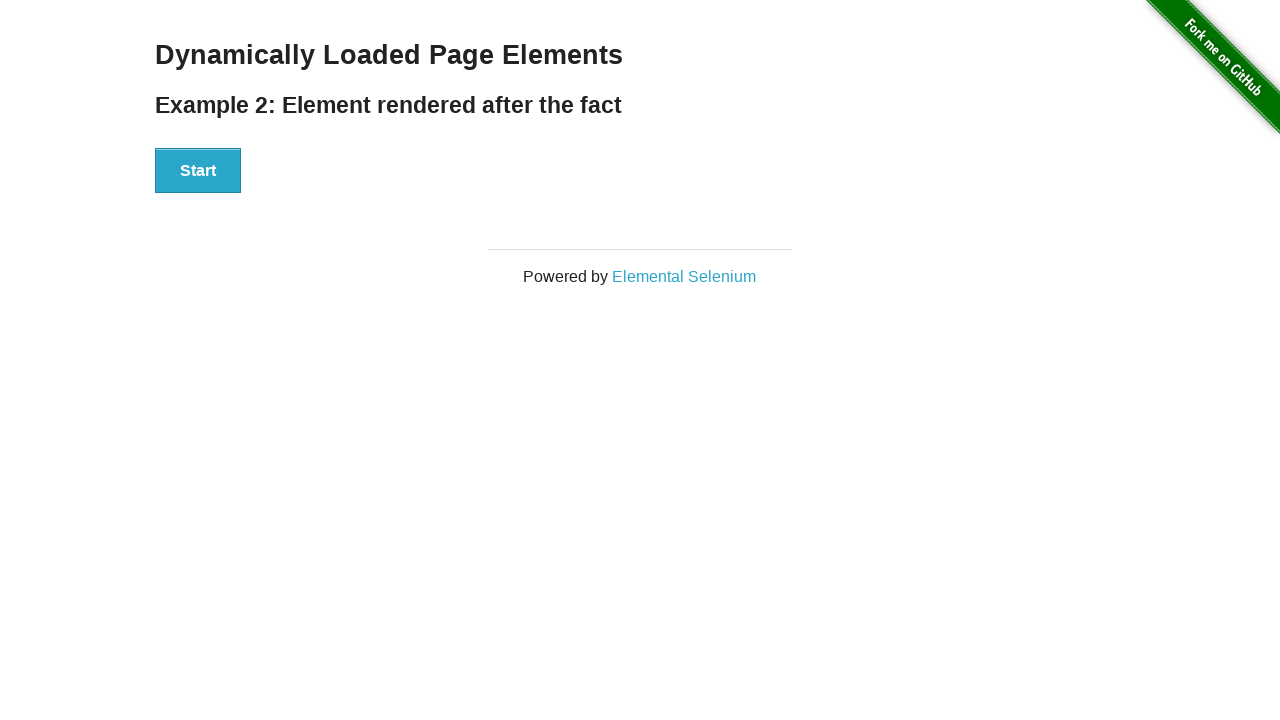

Clicked start button to trigger dynamic loading at (198, 171) on button
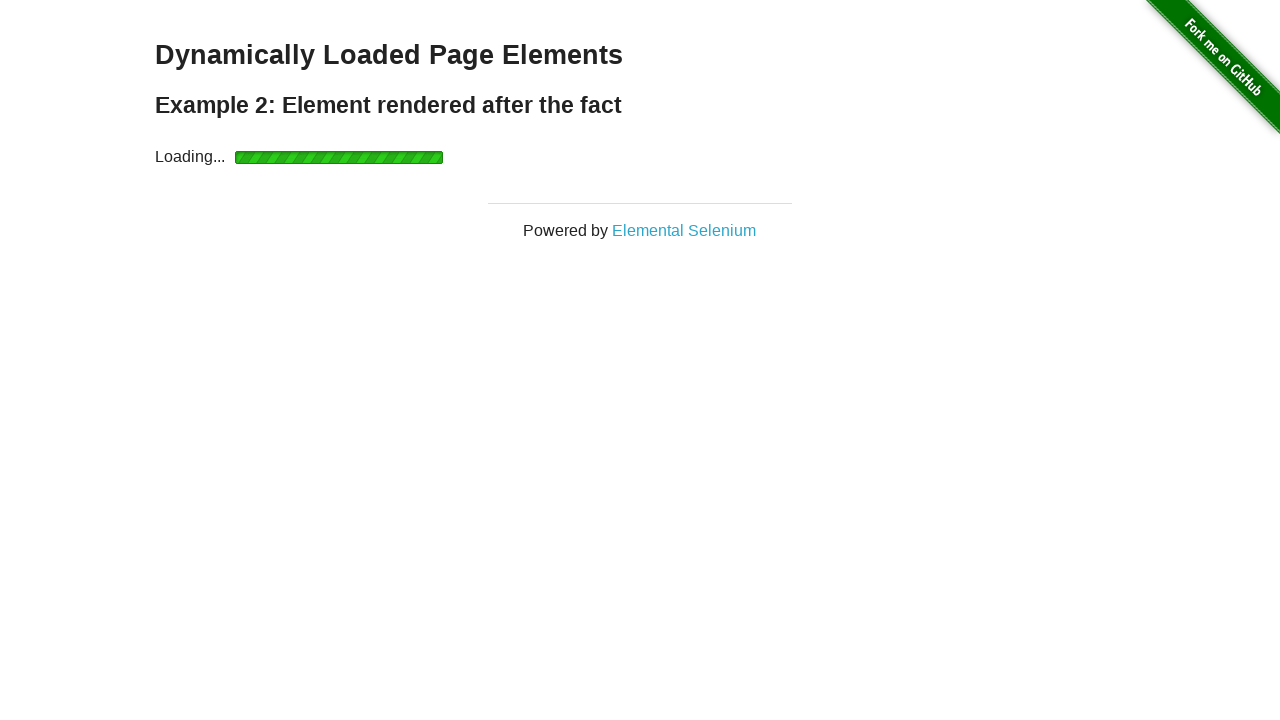

Dynamically loaded content appeared with finish element
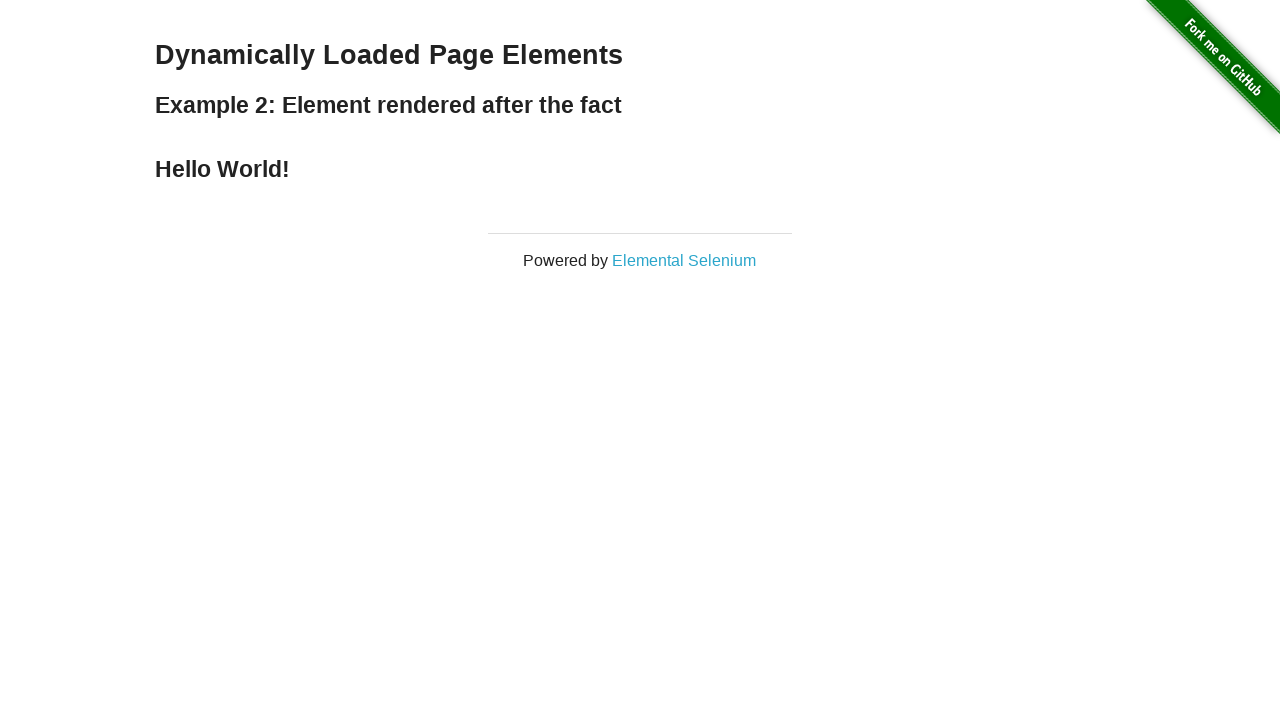

Verified finish element is visible with text: Hello World!
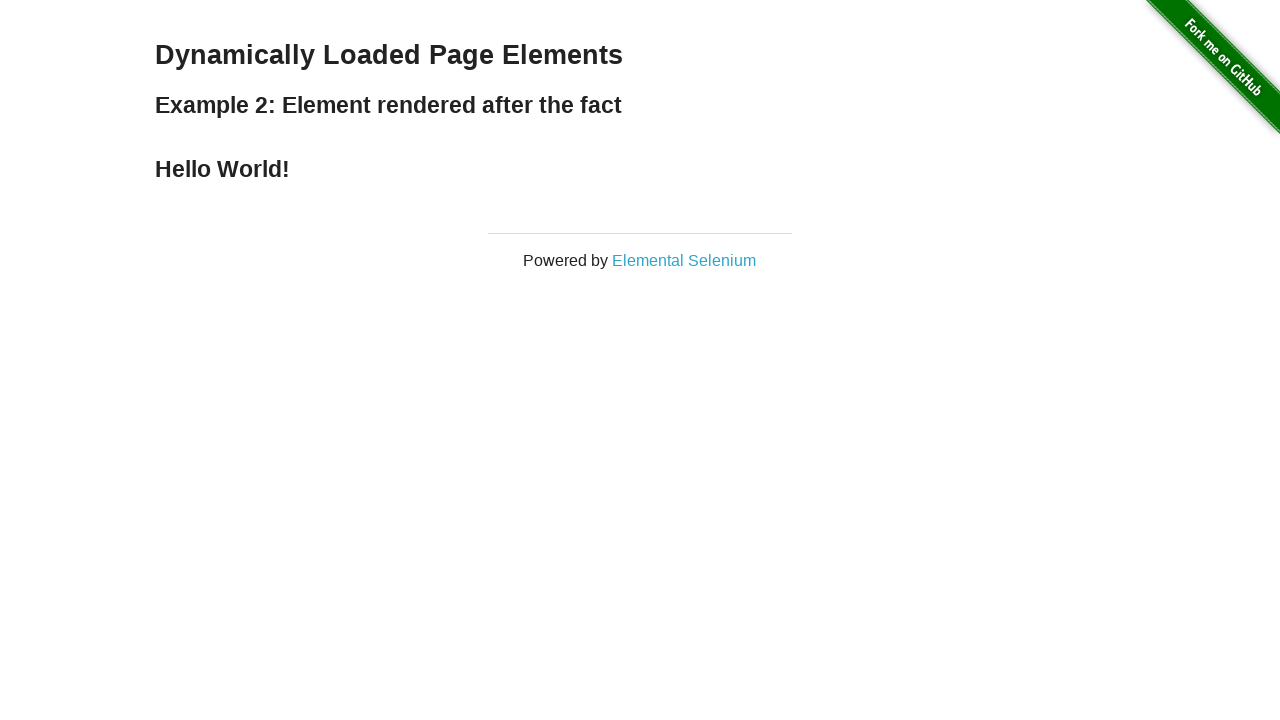

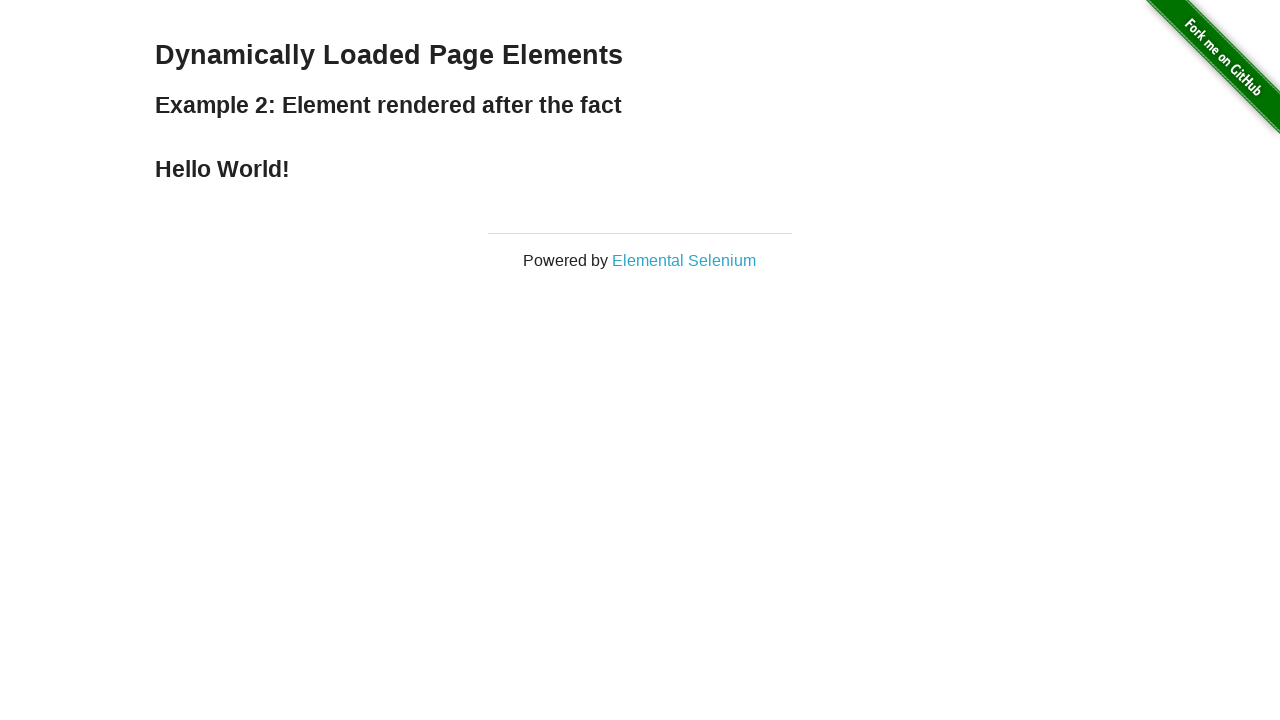